Loads the TGR (Tesorería General de la República de Chile) website and sets the browser window to a specific dimension to verify the page loads correctly.

Starting URL: https://www.tgr.cl

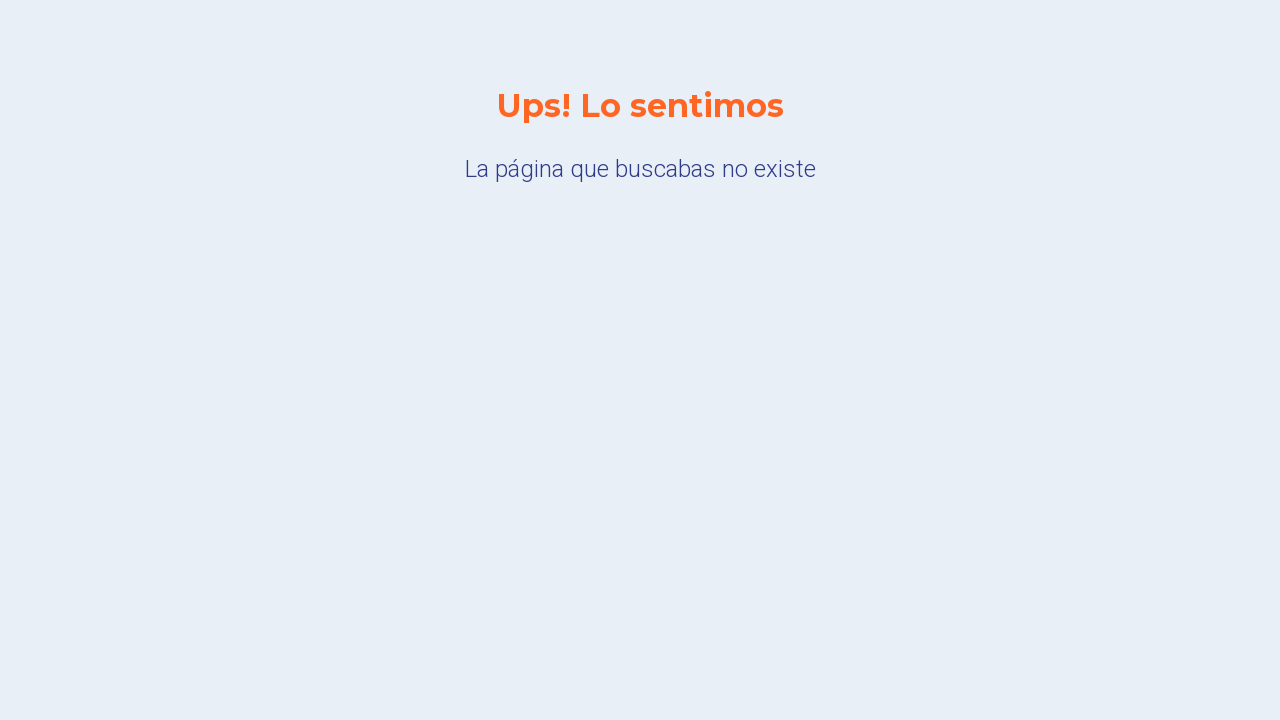

Set viewport size to 1280x920
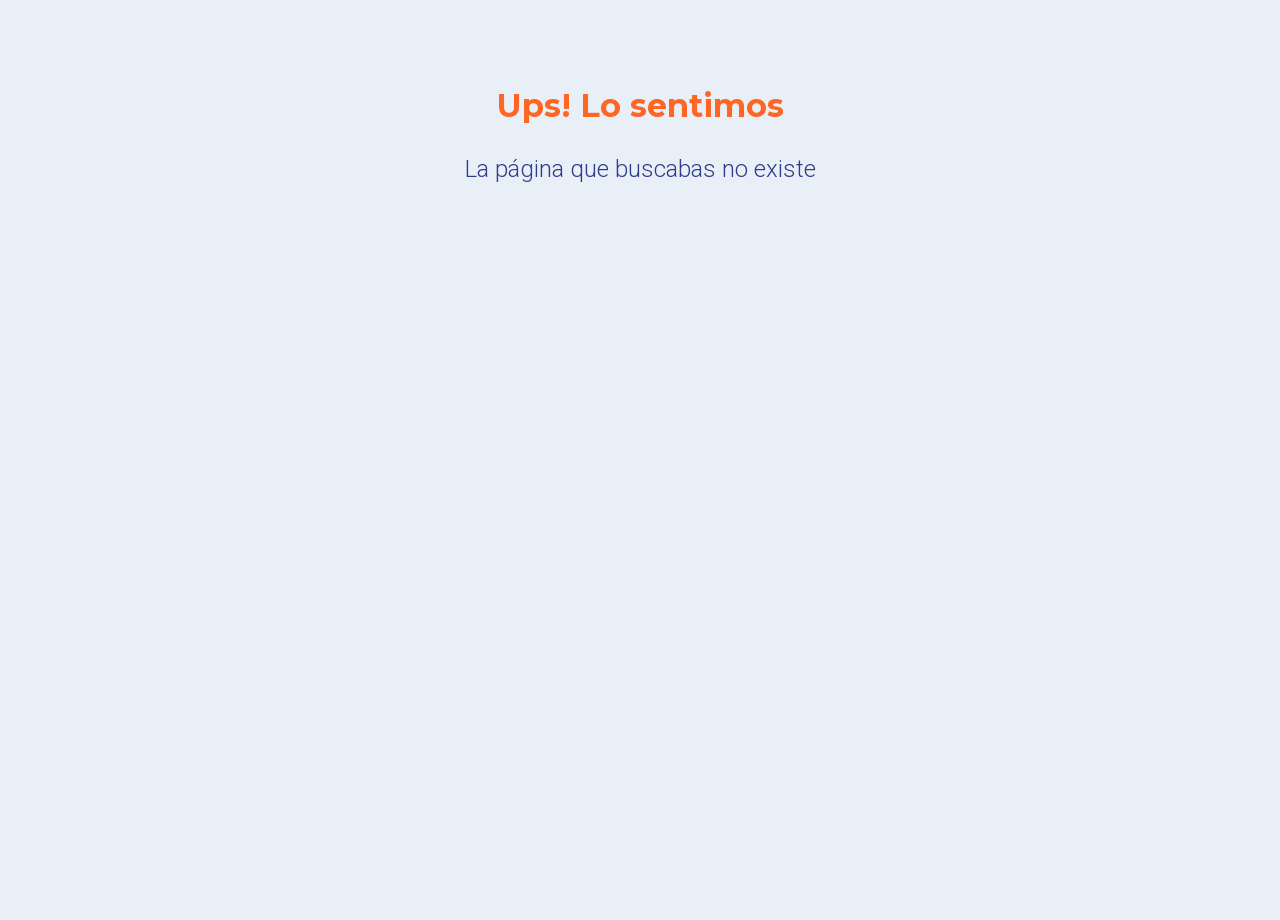

Waited for page to fully load (networkidle state)
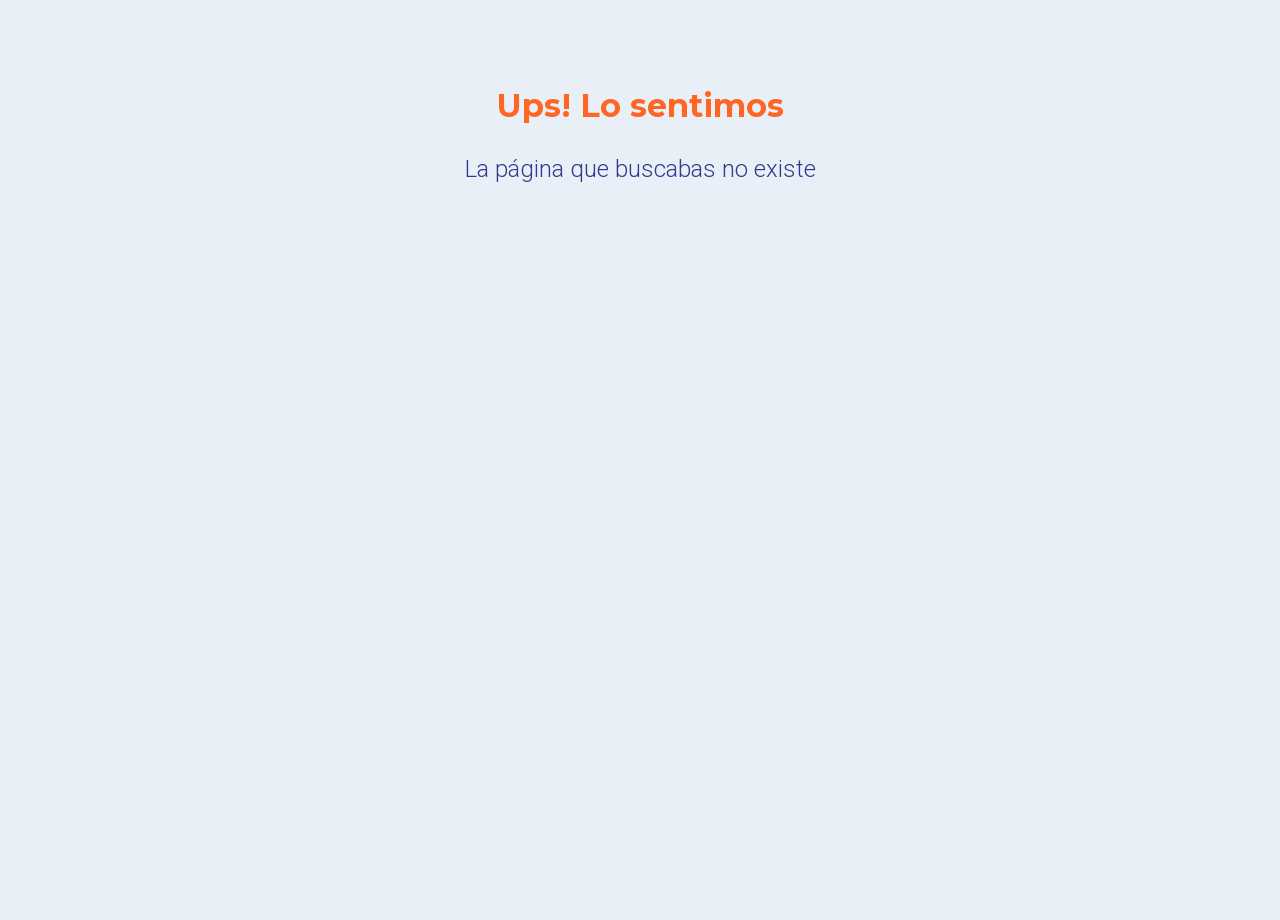

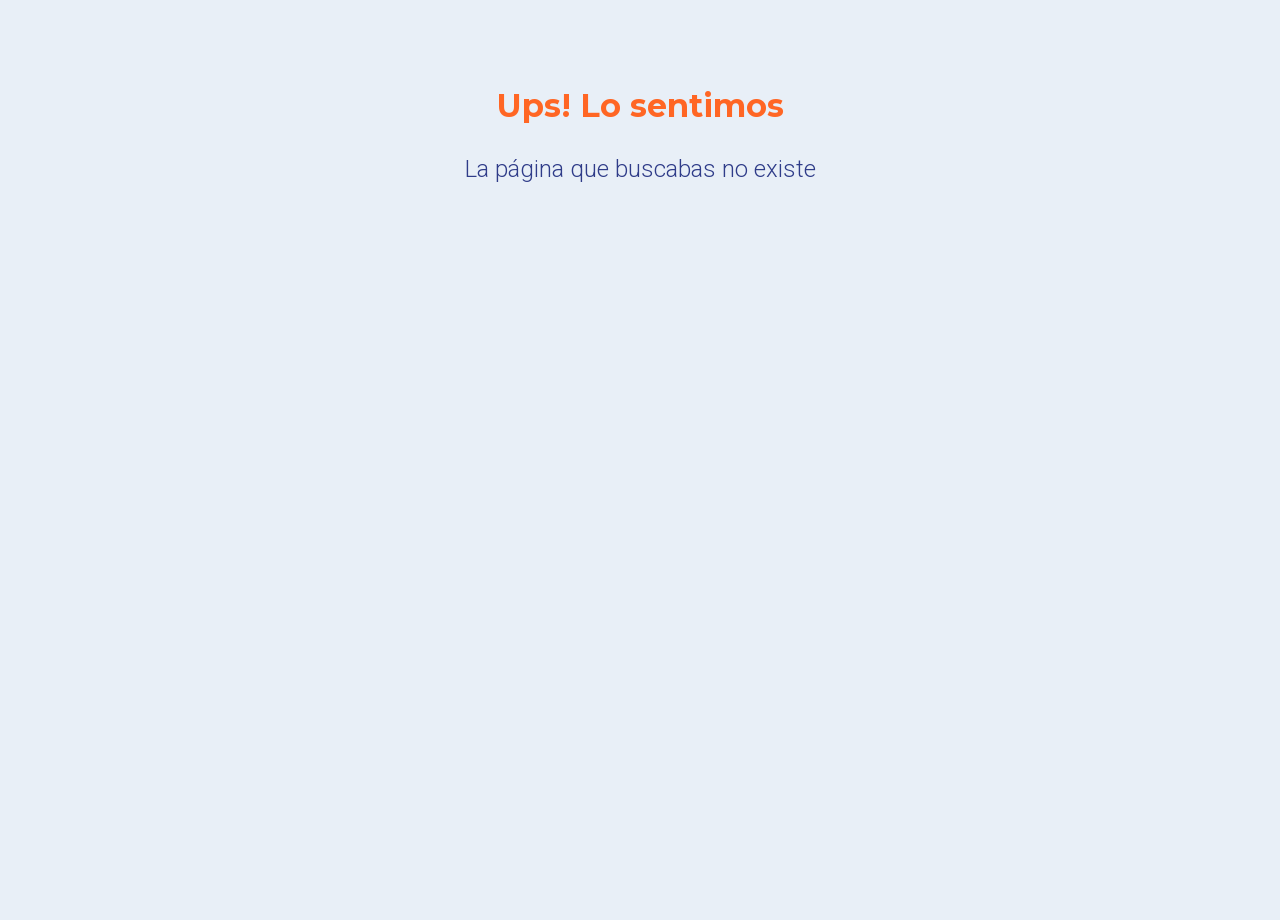